Tests dropdown selection functionality by selecting options using different methods: by index, by value, and by visible text from a select menu

Starting URL: https://demoqa.com/select-menu

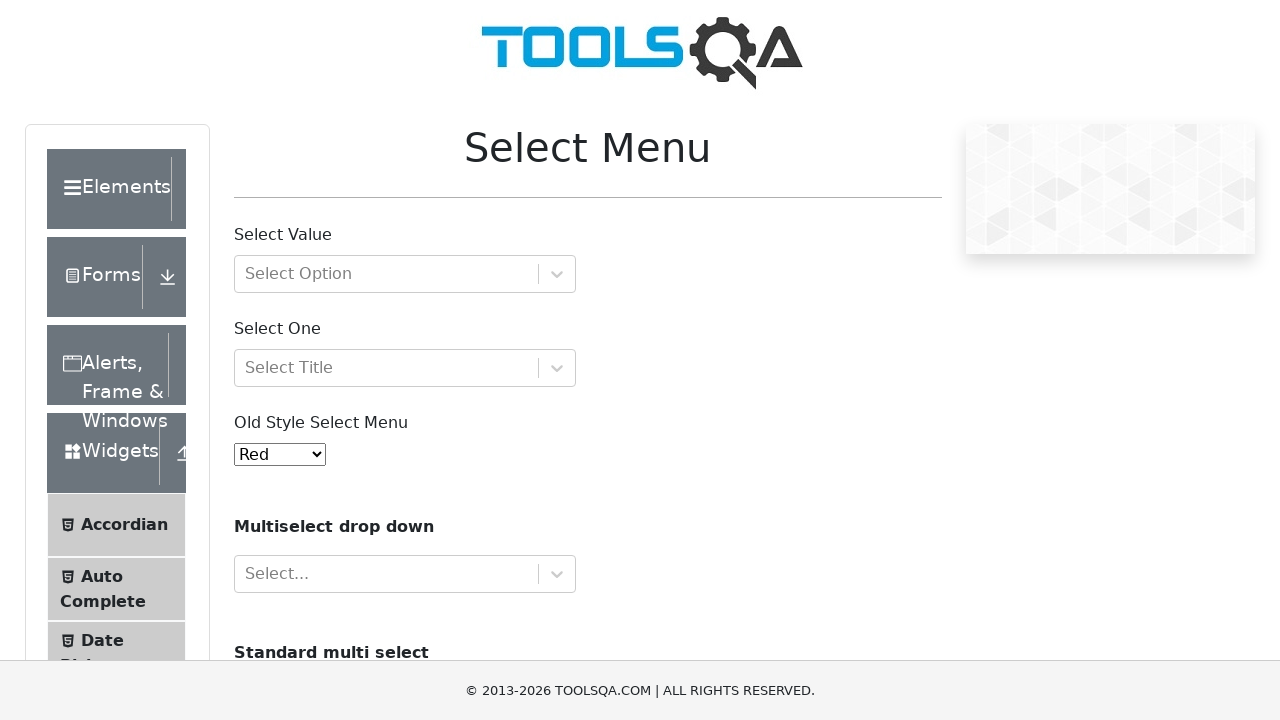

Selected dropdown option by index 3 (Yellow) on #oldSelectMenu
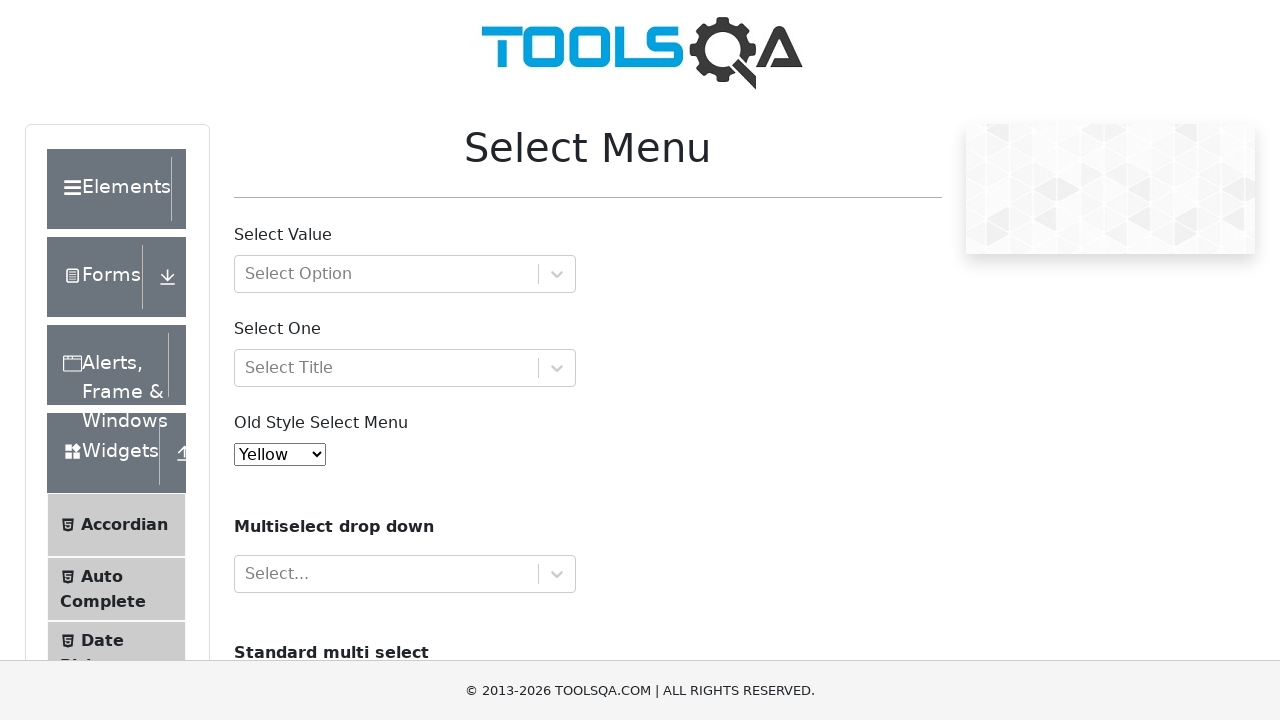

Waited 1 second to observe Yellow selection
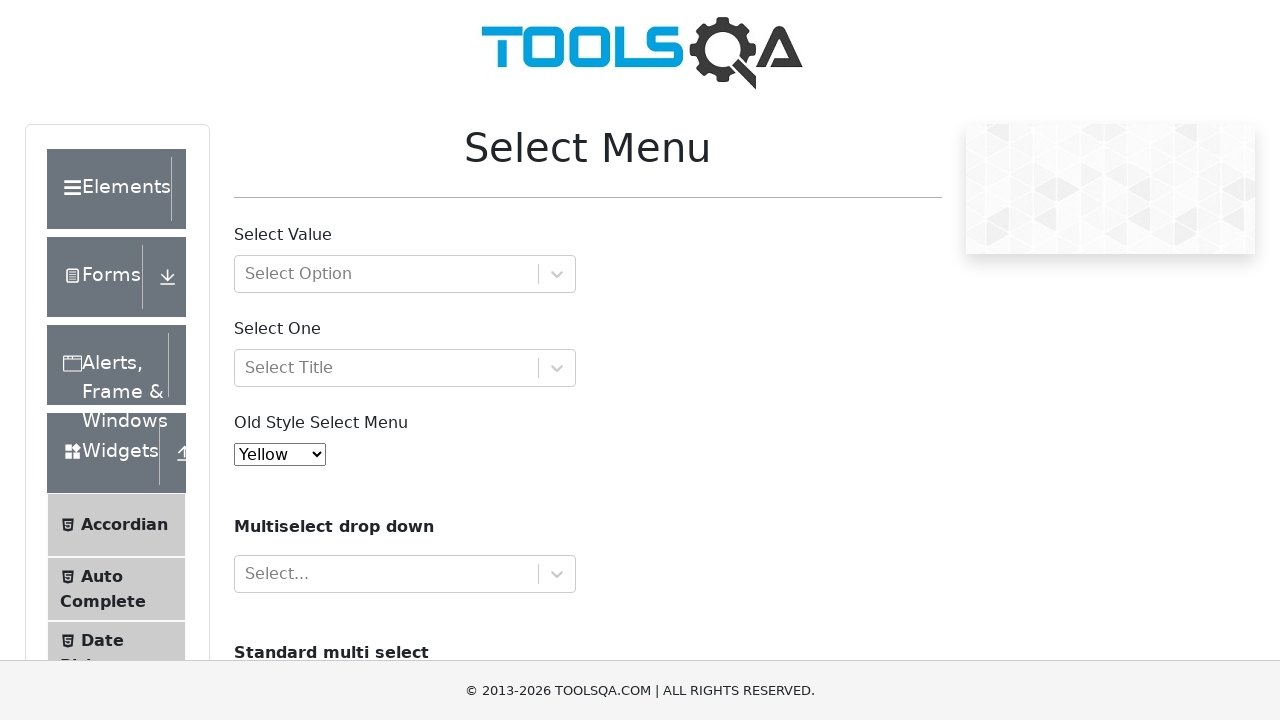

Selected dropdown option by value '9' (Magenta) on #oldSelectMenu
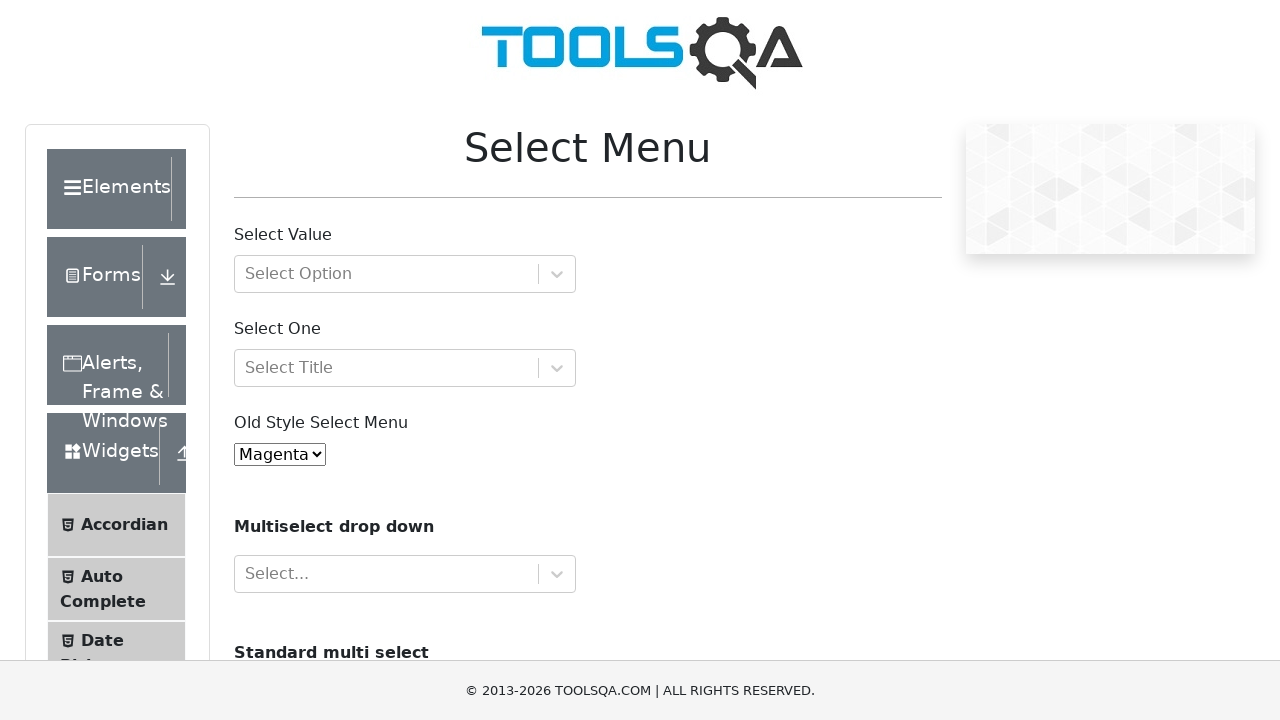

Waited 1 second to observe Magenta selection
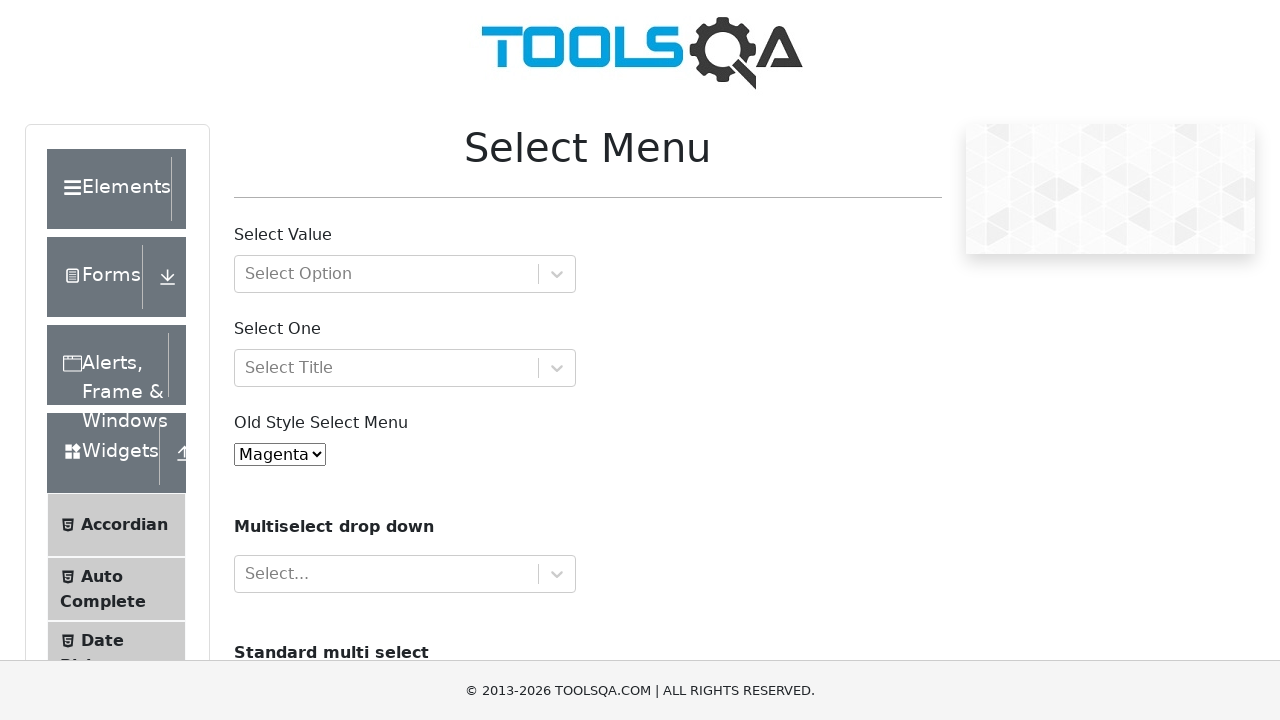

Selected dropdown option by visible text (Black) on #oldSelectMenu
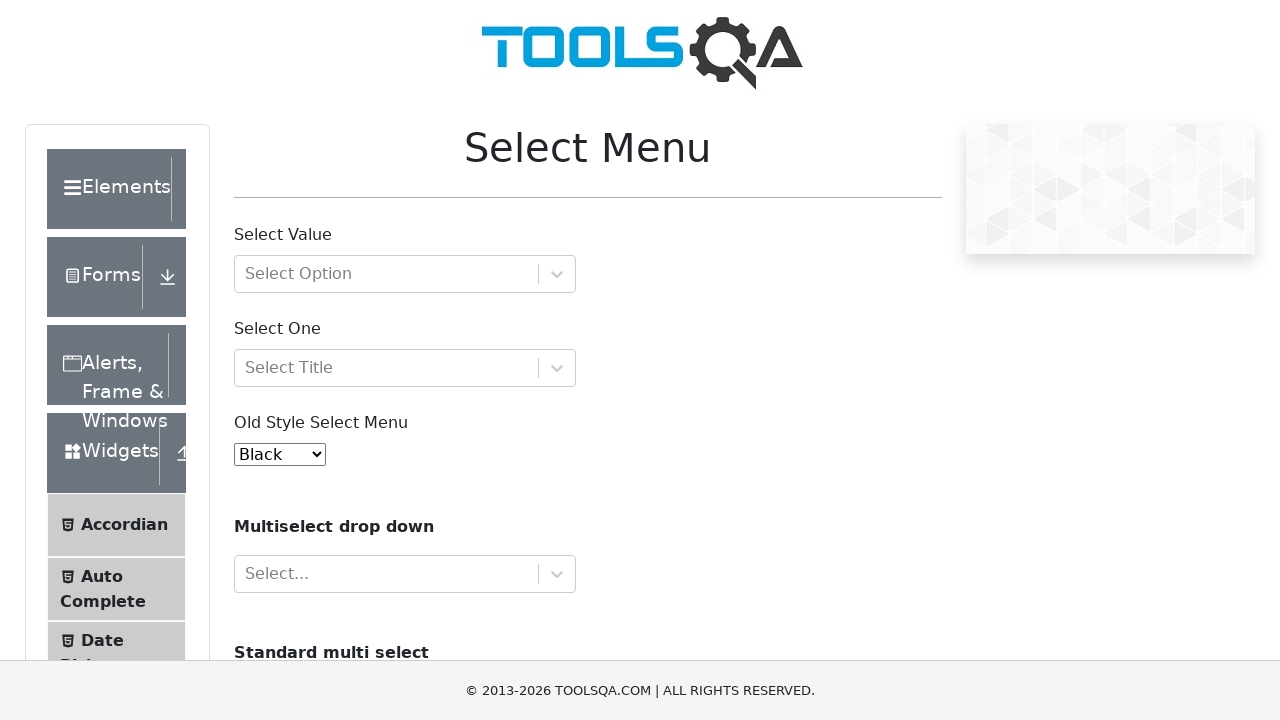

Confirmed dropdown menu element is present after Black selection
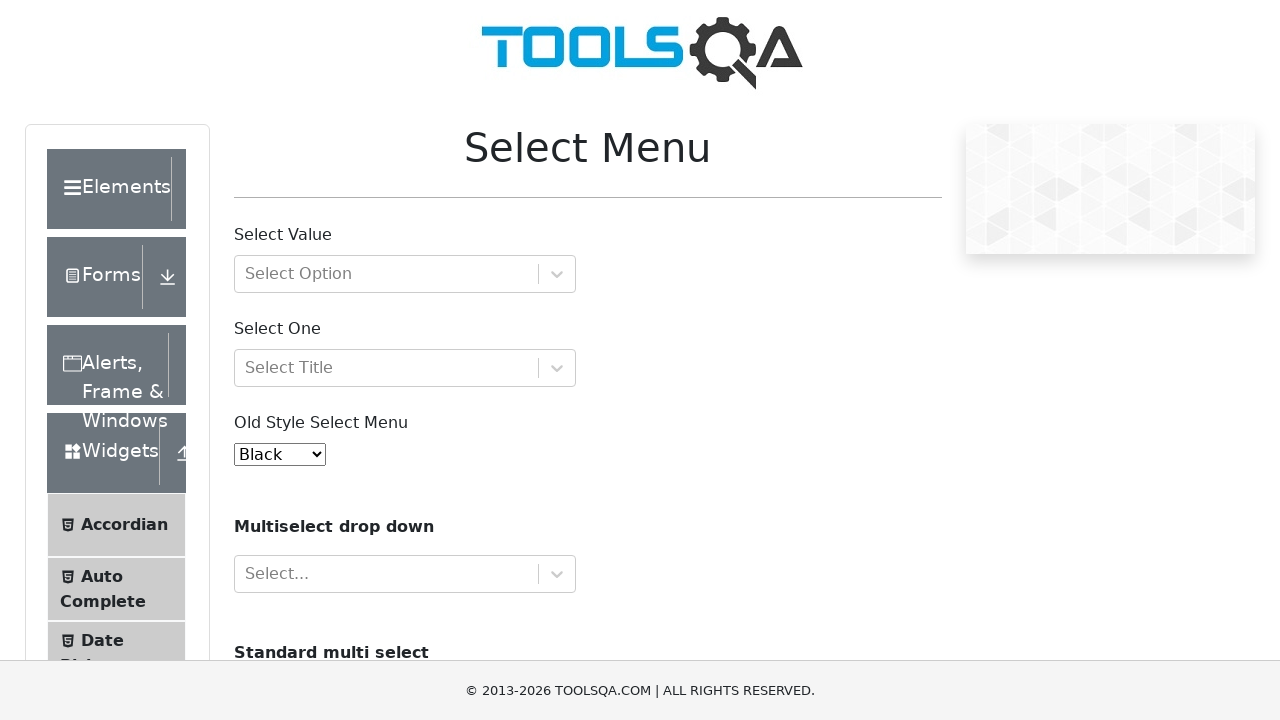

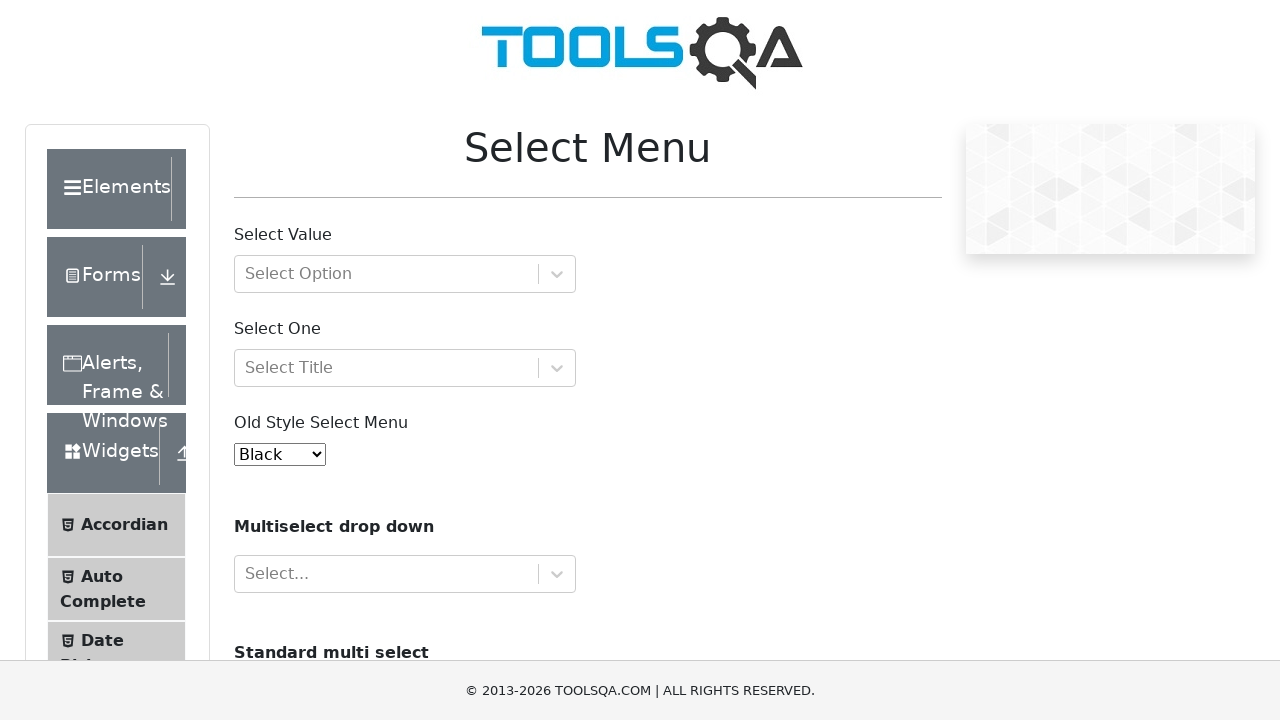